Tests dynamic element appearance by clicking a button and verifying that a paragraph element appears with the expected Polish text "Dopiero się pojawiłem!" (I just appeared!)

Starting URL: https://testeroprogramowania.github.io/selenium/wait2.html

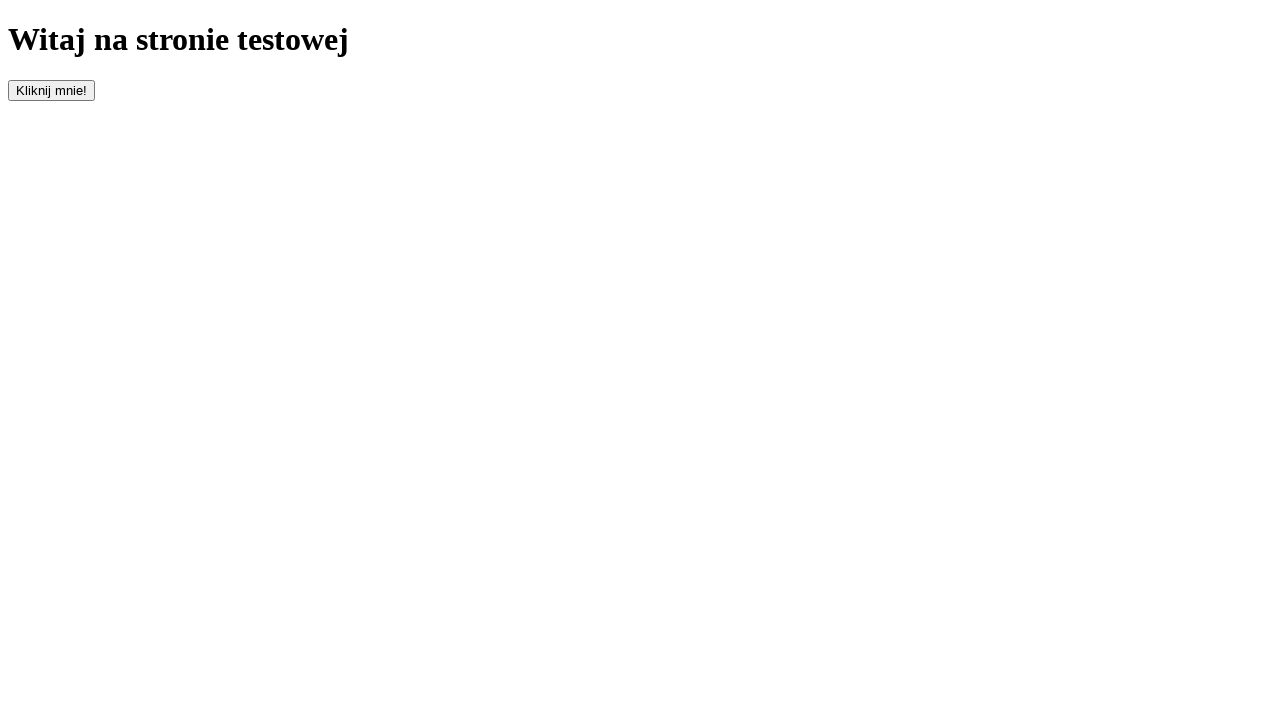

Clicked button with id 'clickOnMe' to trigger element appearance at (52, 90) on #clickOnMe
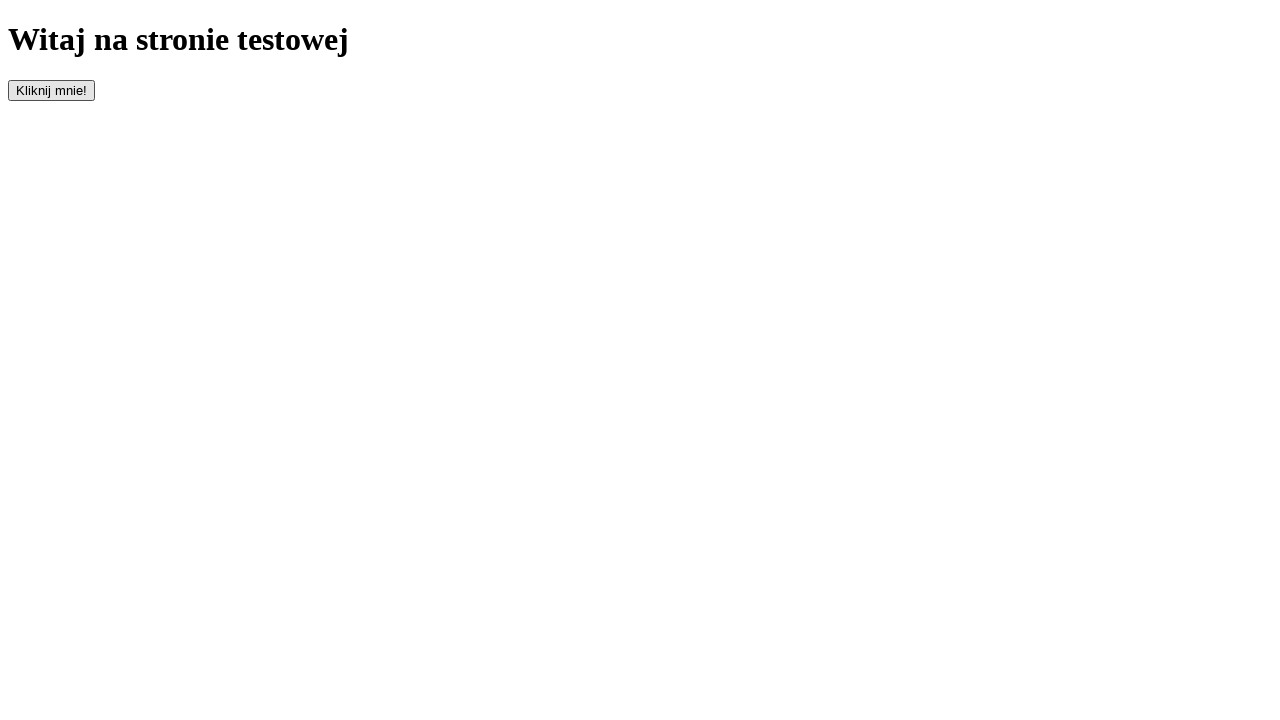

Waited for paragraph element to appear
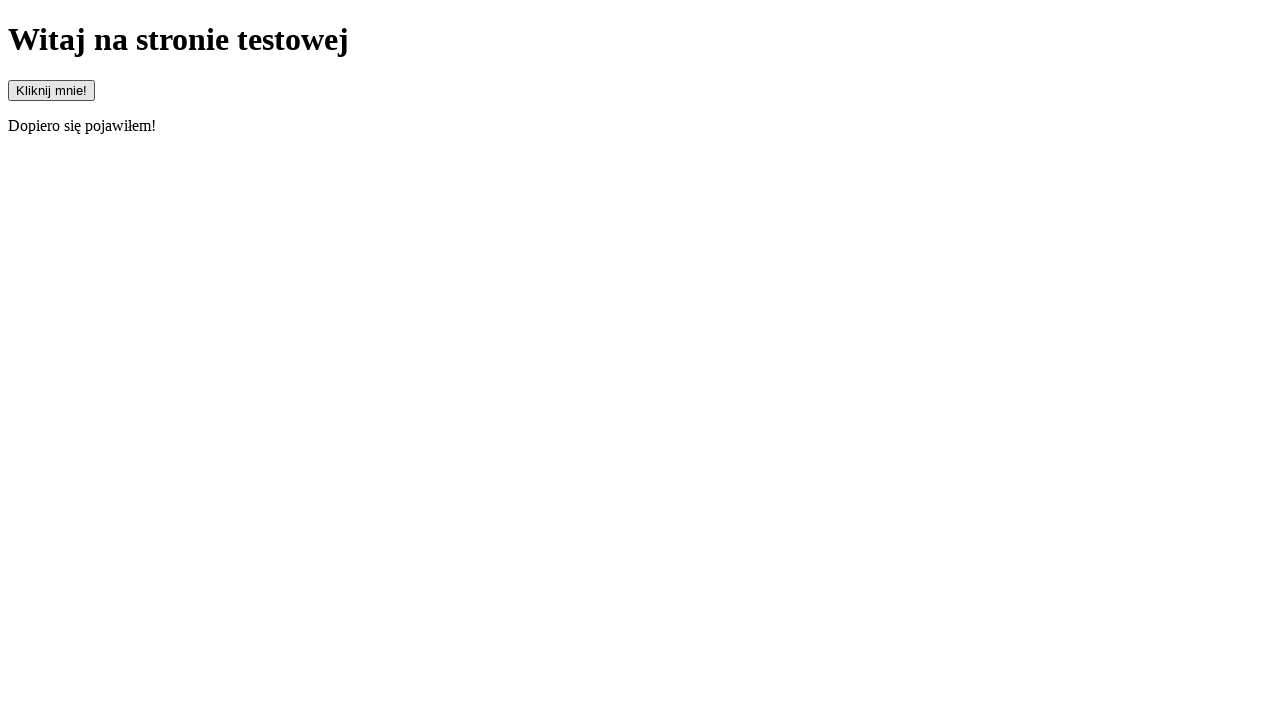

Retrieved text content from paragraph element
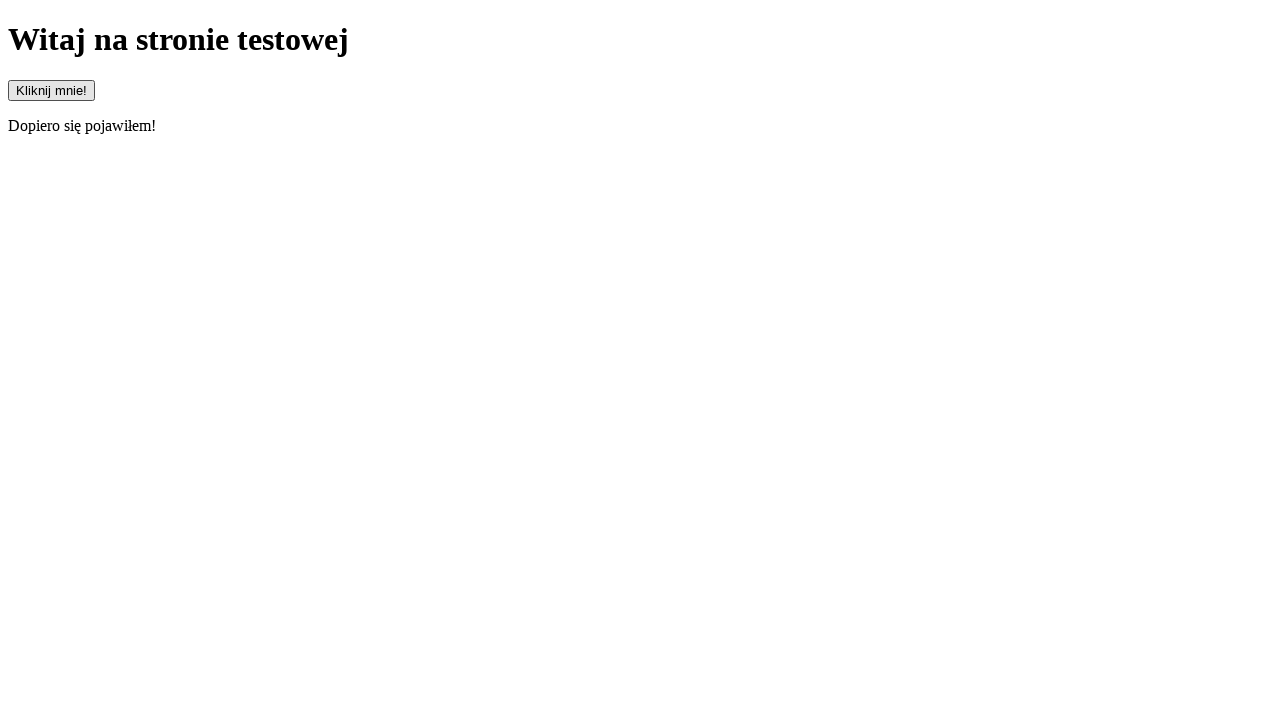

Verified paragraph text matches expected Polish text 'Dopiero się pojawiłem!'
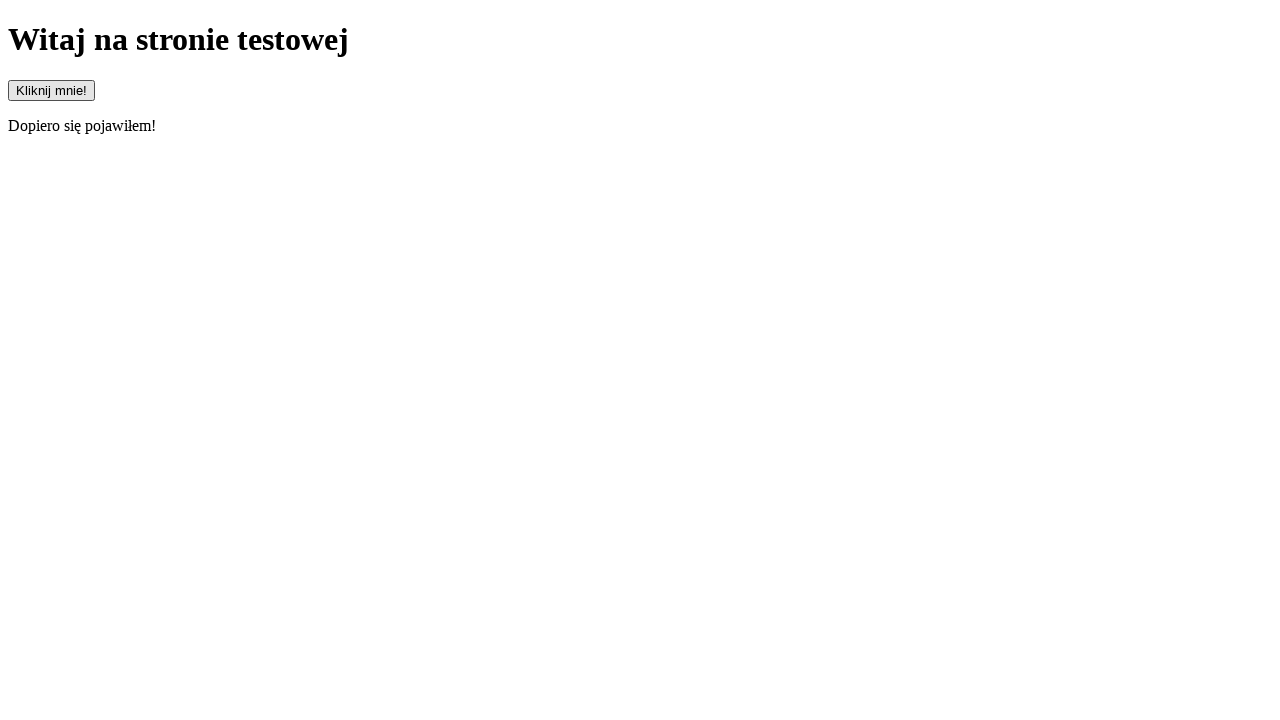

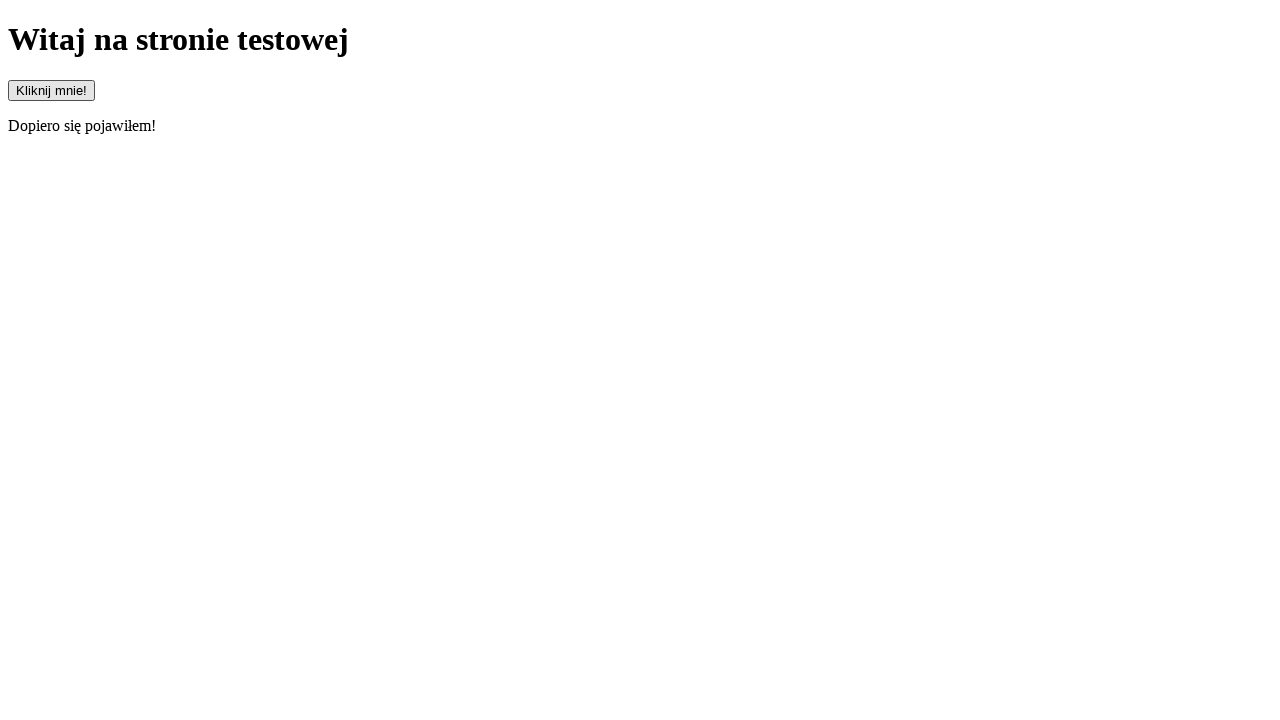